Tests that the currently applied filter is visually highlighted

Starting URL: https://demo.playwright.dev/todomvc

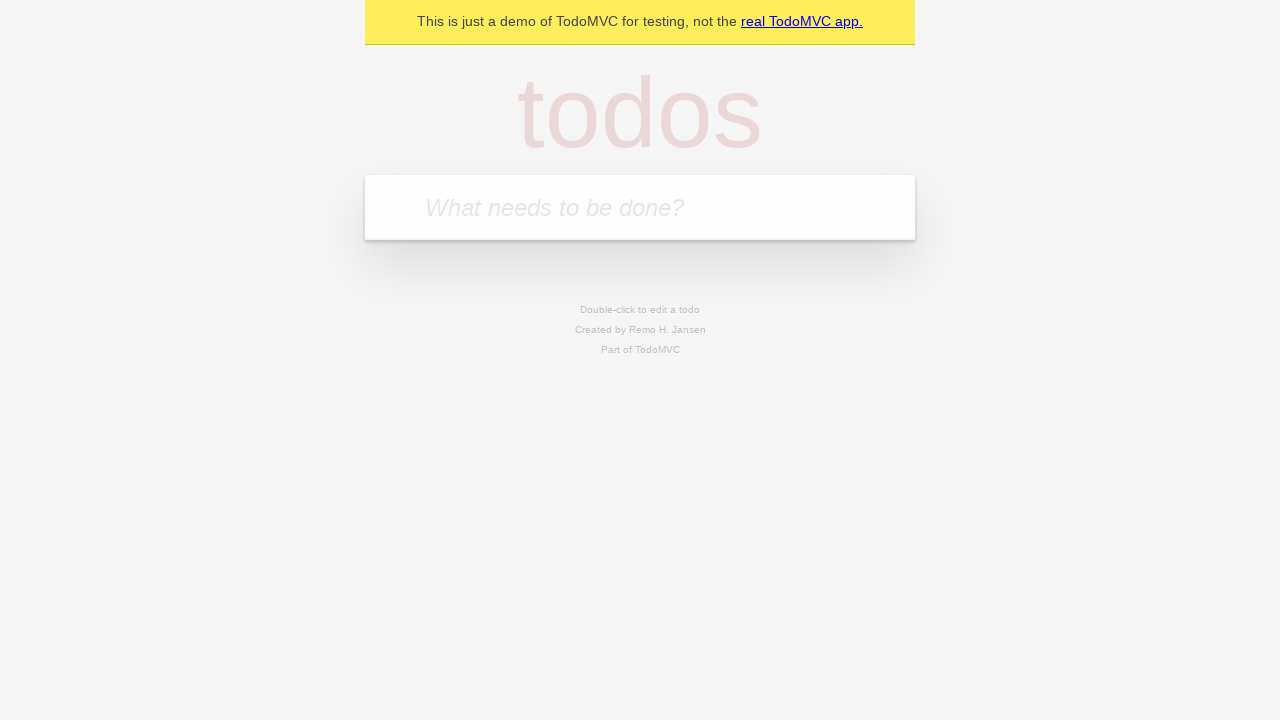

Filled first todo input with 'buy some cheese' on .new-todo
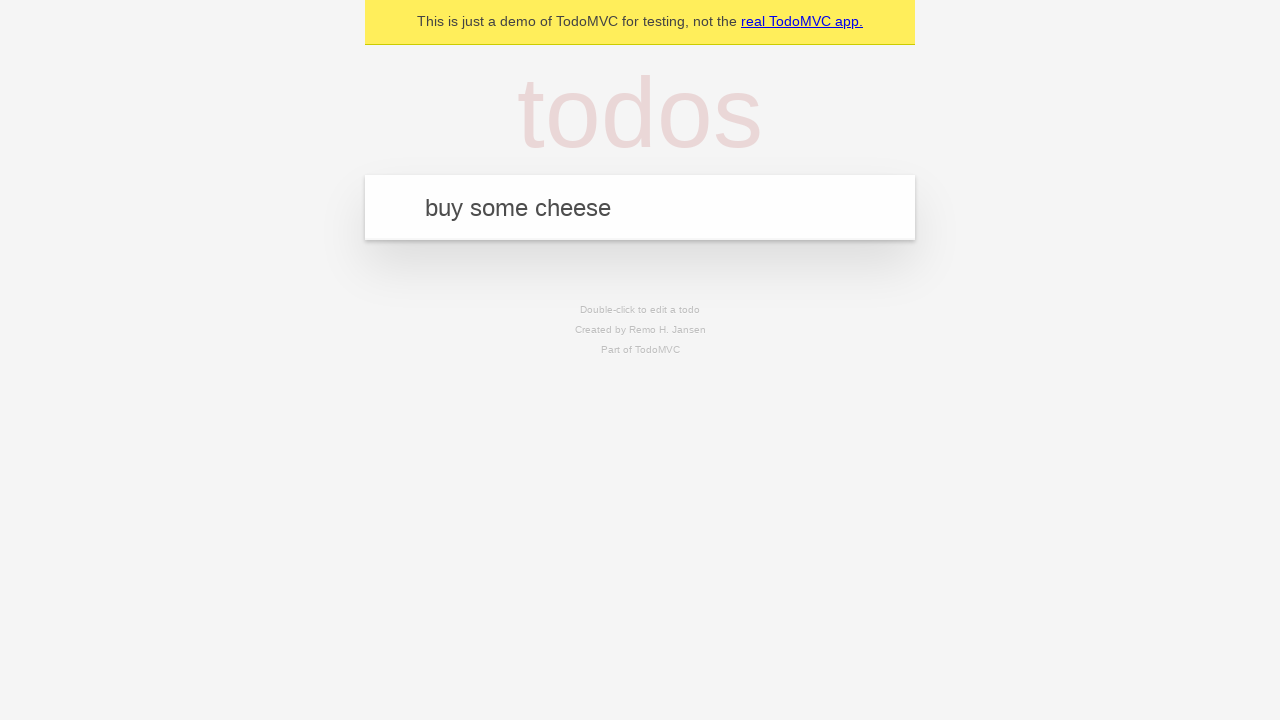

Pressed Enter to create first todo on .new-todo
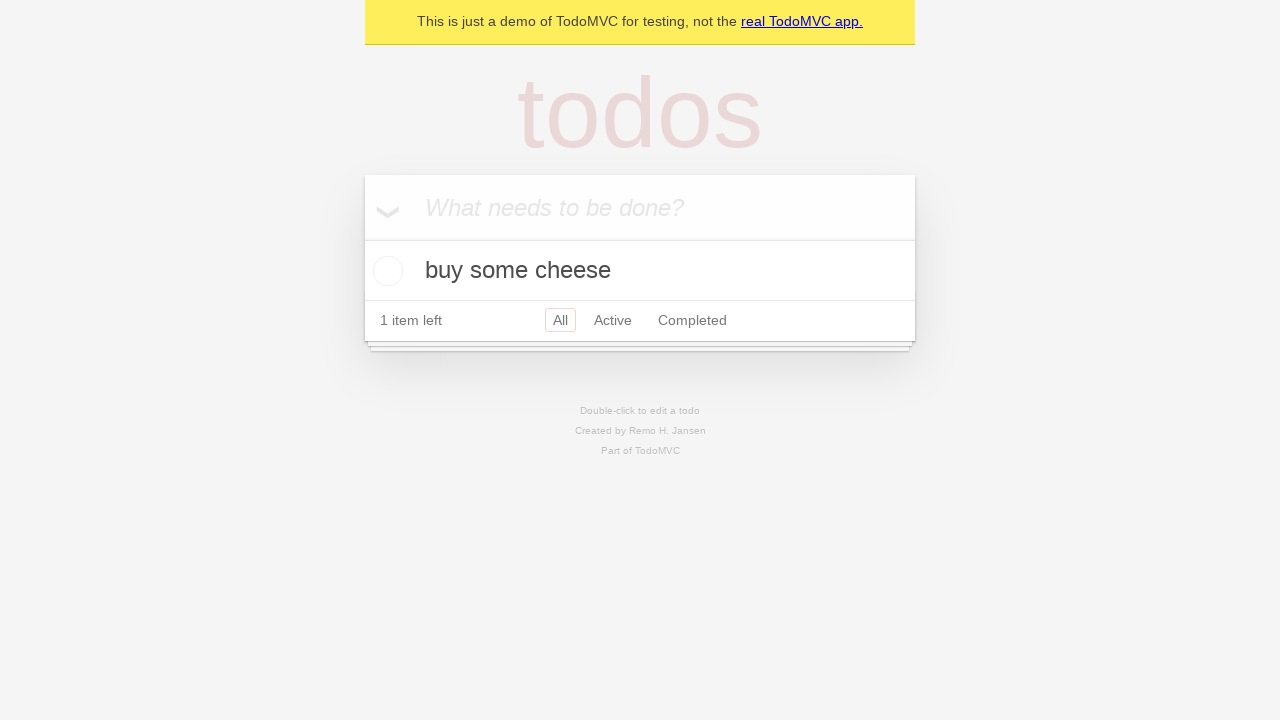

Filled second todo input with 'feed the cat' on .new-todo
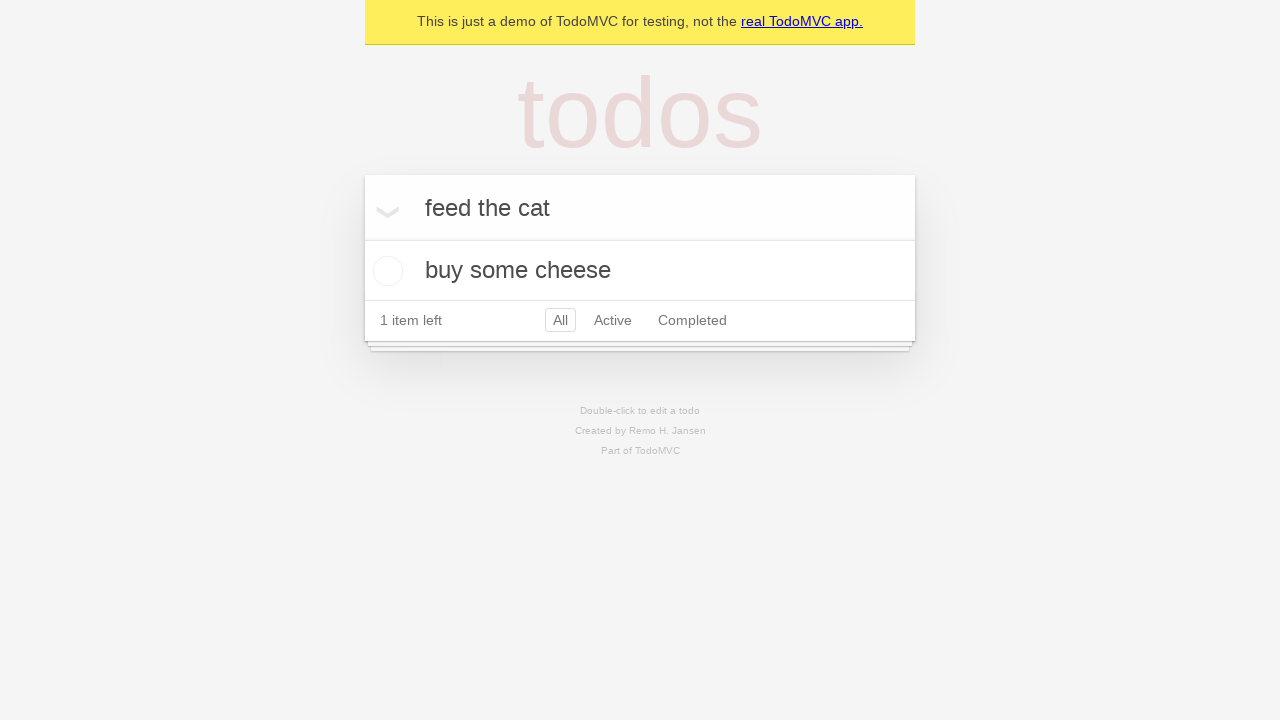

Pressed Enter to create second todo on .new-todo
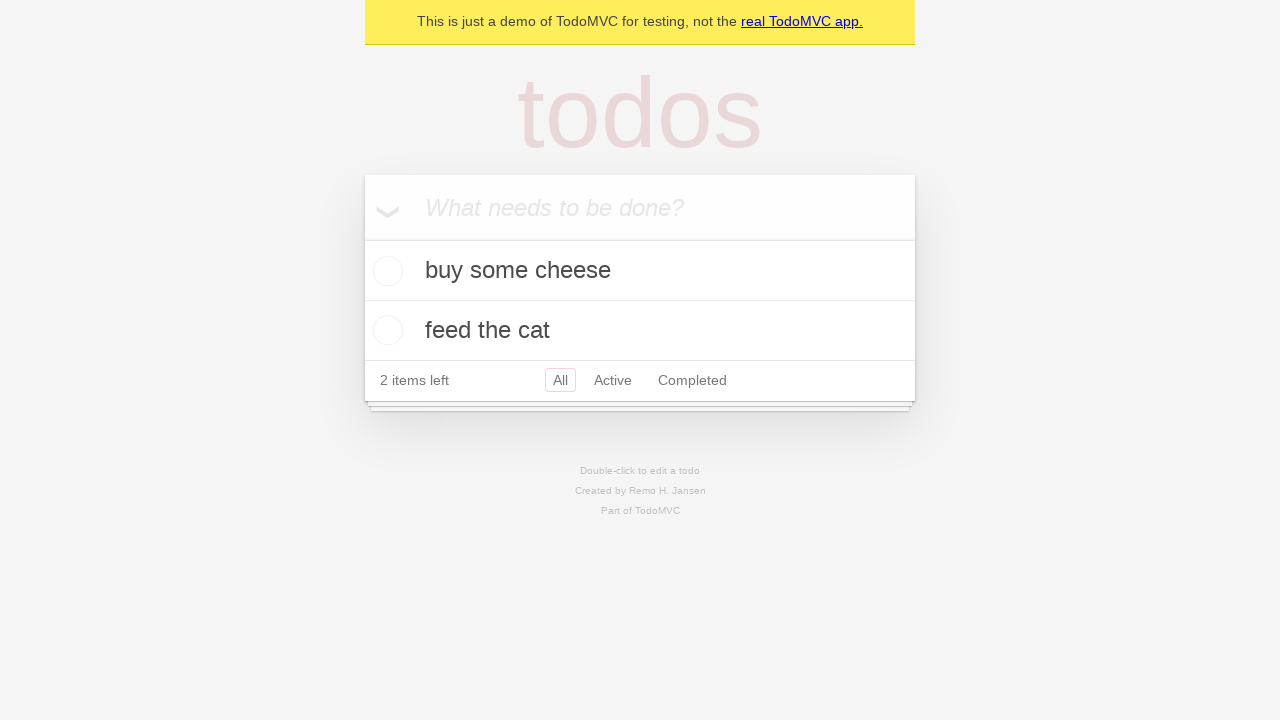

Filled third todo input with 'book a doctors appointment' on .new-todo
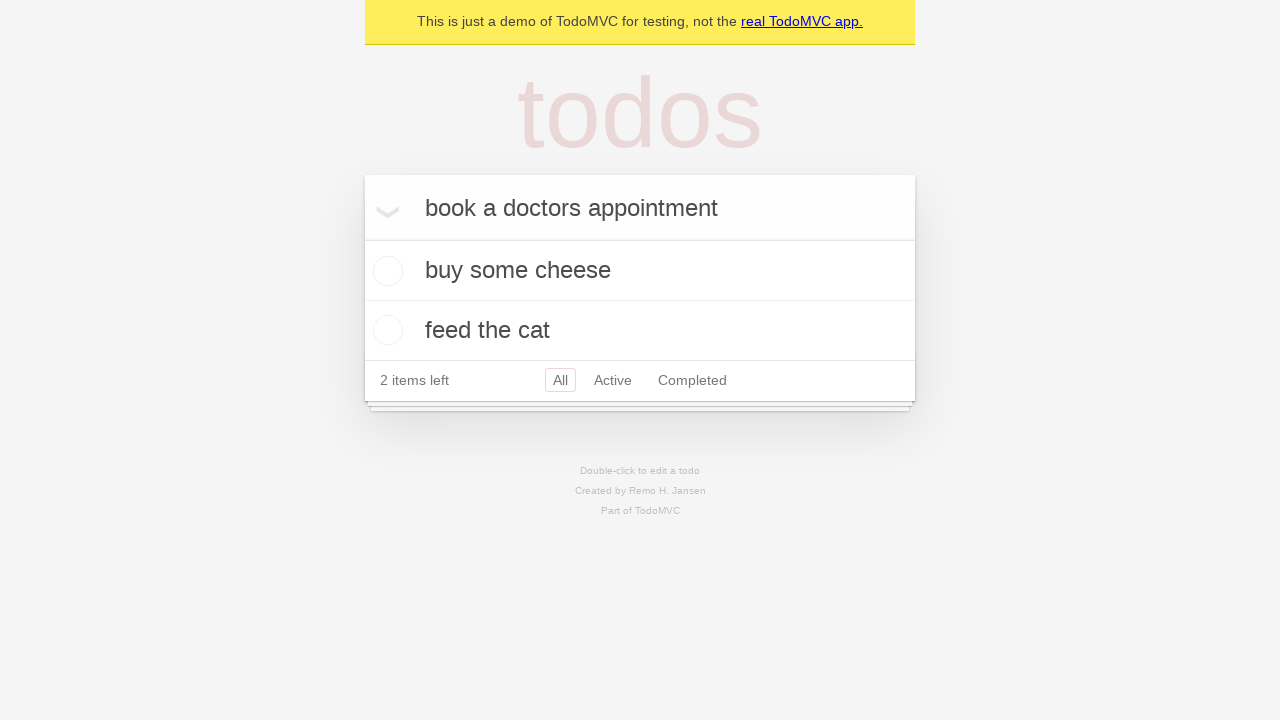

Pressed Enter to create third todo on .new-todo
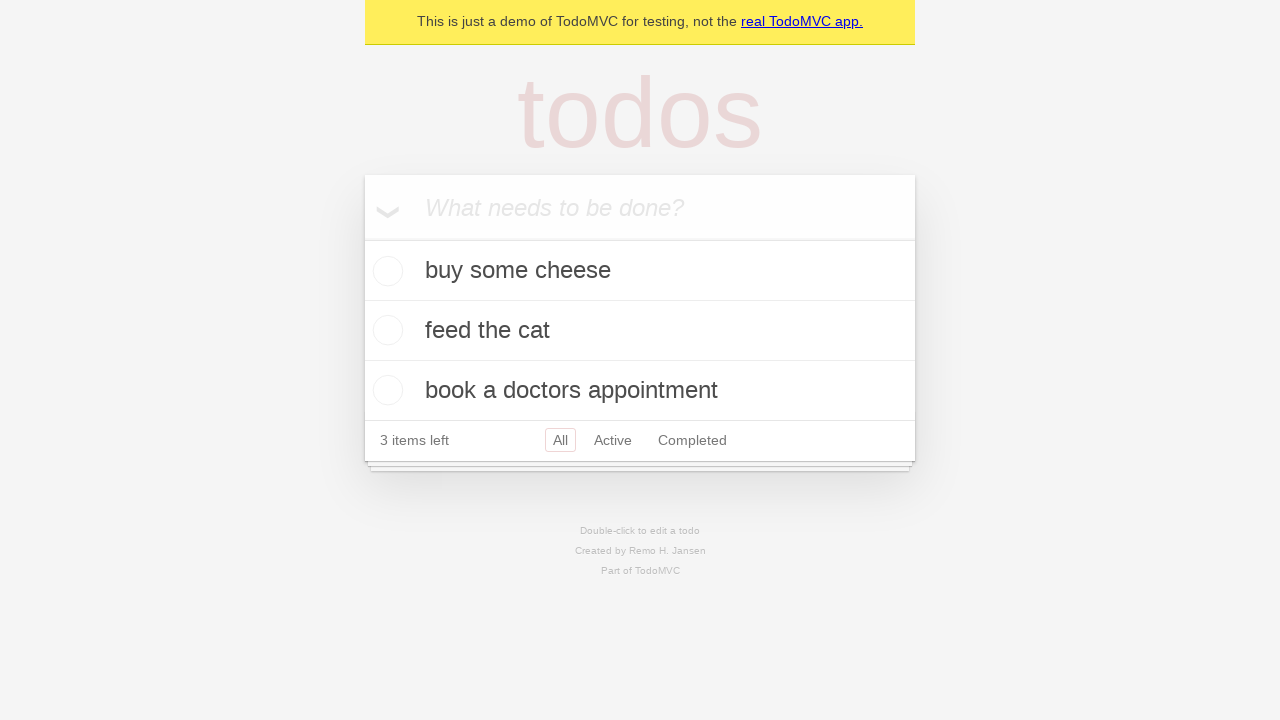

Waited for all three todos to appear in the list
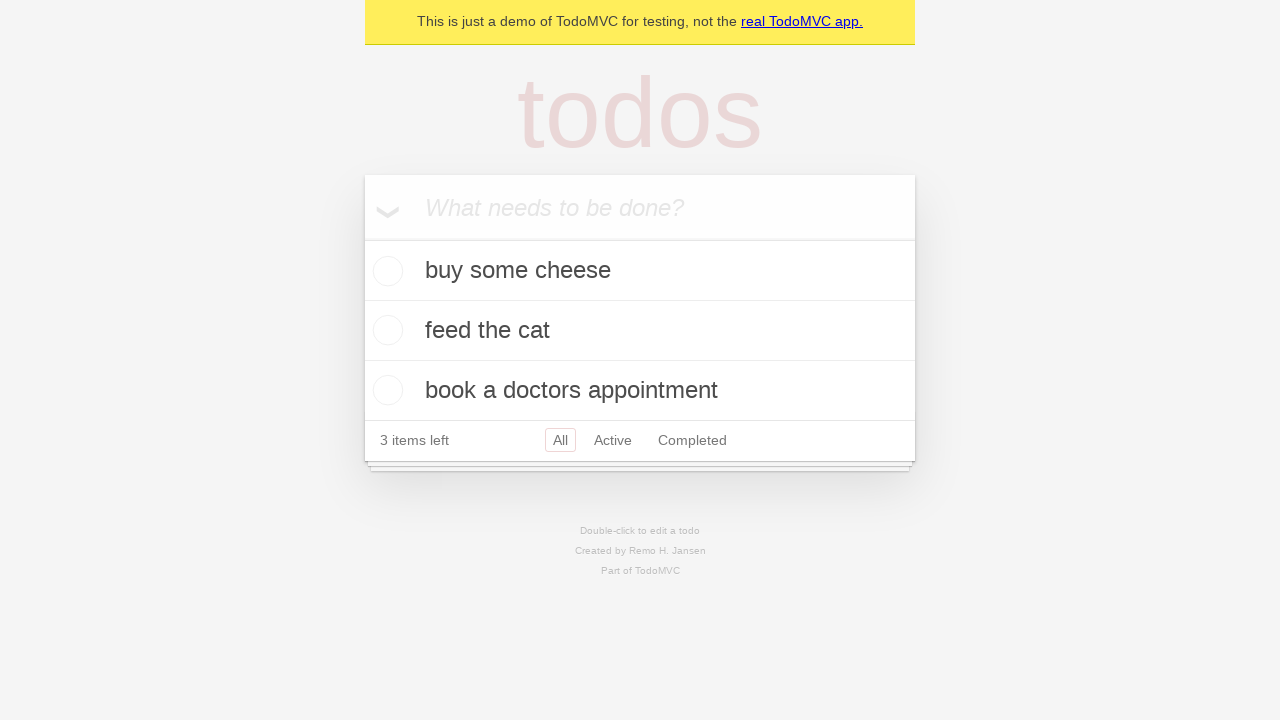

Clicked Active filter to show only active todos at (613, 440) on .filters >> text=Active
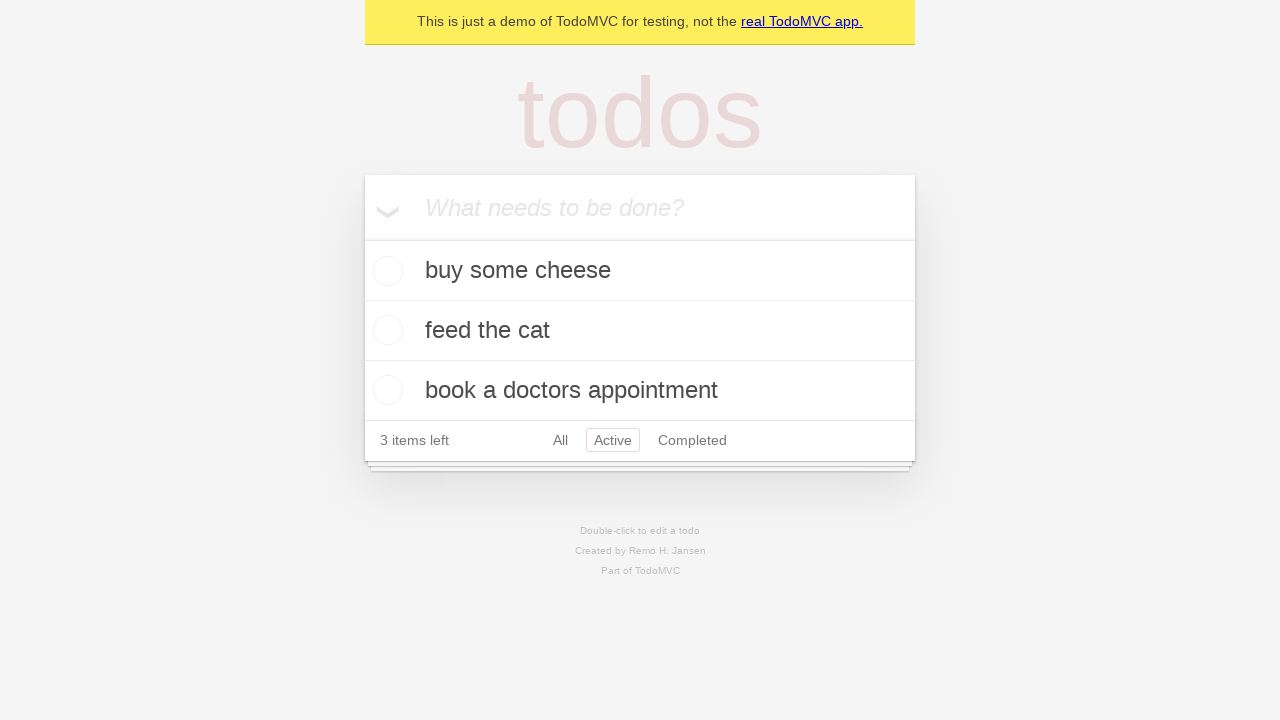

Clicked Completed filter to show only completed todos at (692, 440) on .filters >> text=Completed
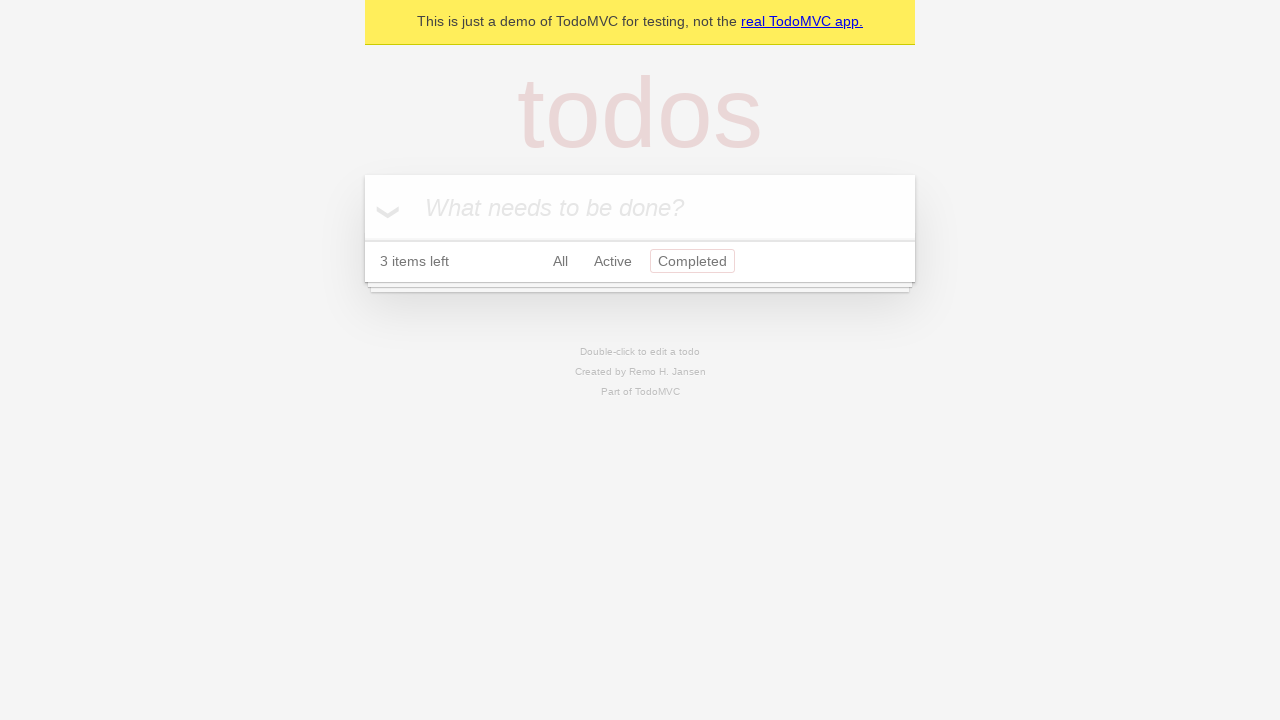

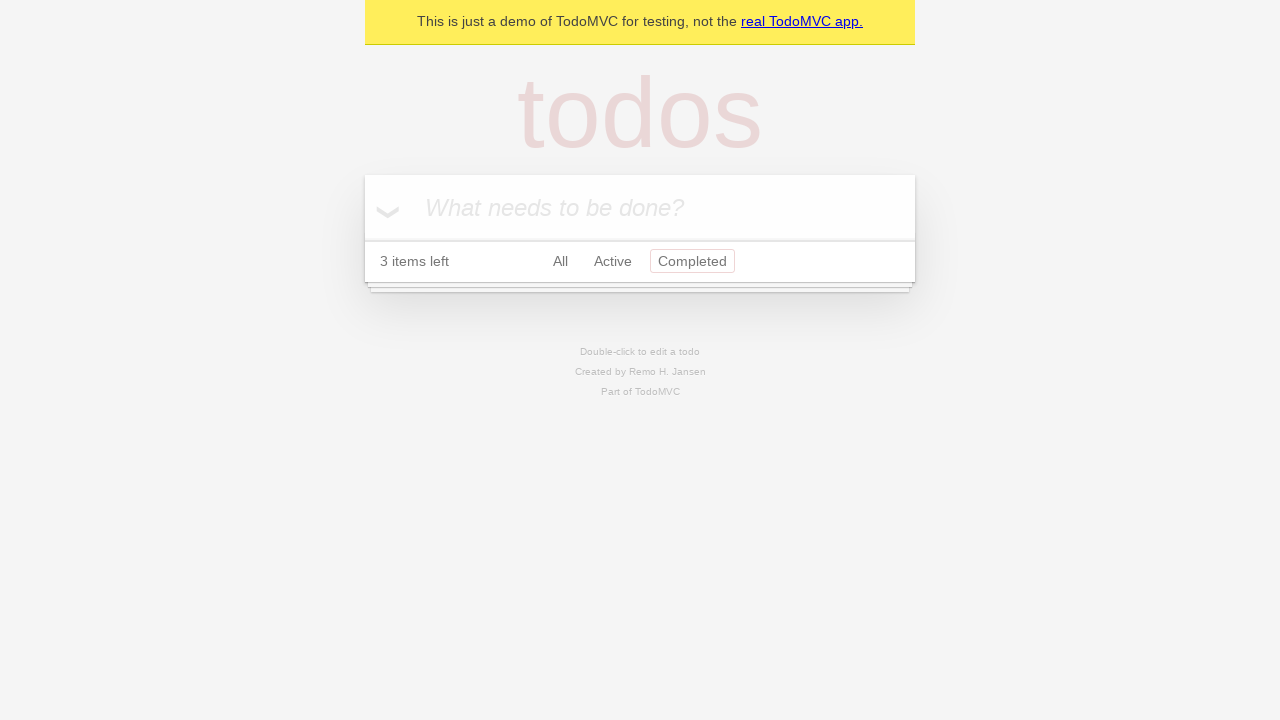